Tests checkbox interaction by locating a checkbox element and clicking it if it's not already selected

Starting URL: http://echoecho.com/htmlforms09.htm

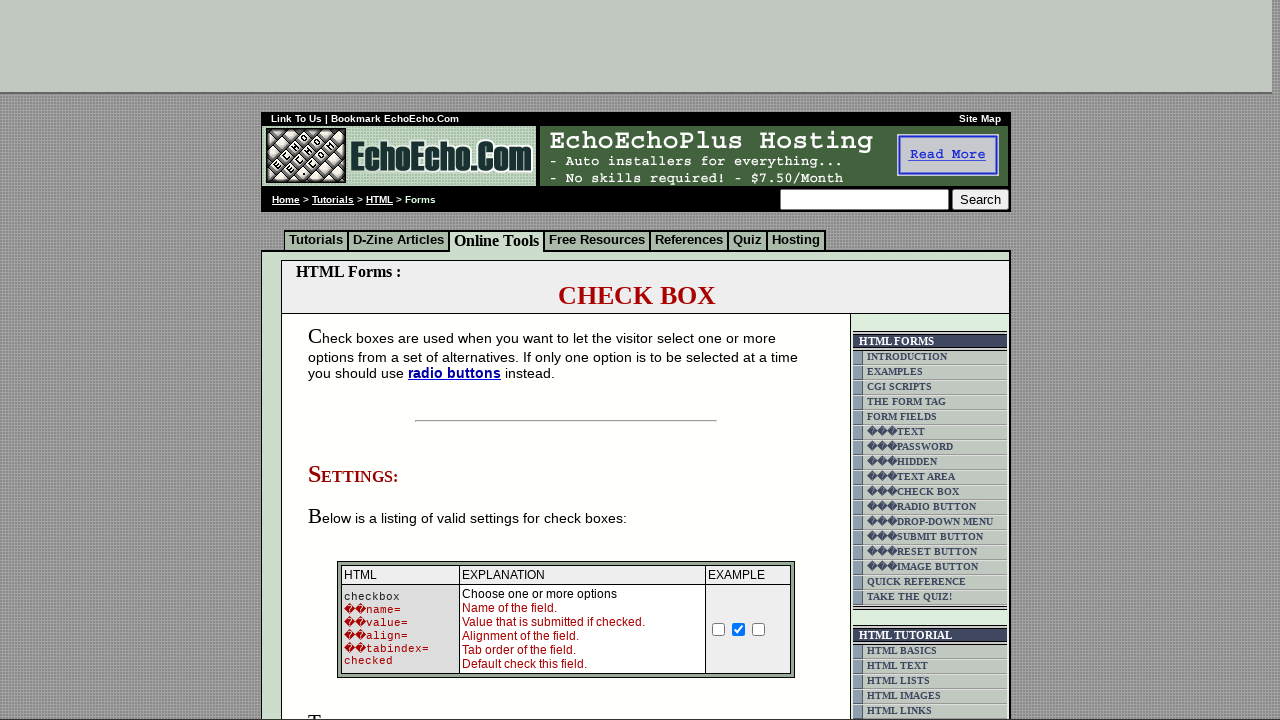

Located checkbox element in form table
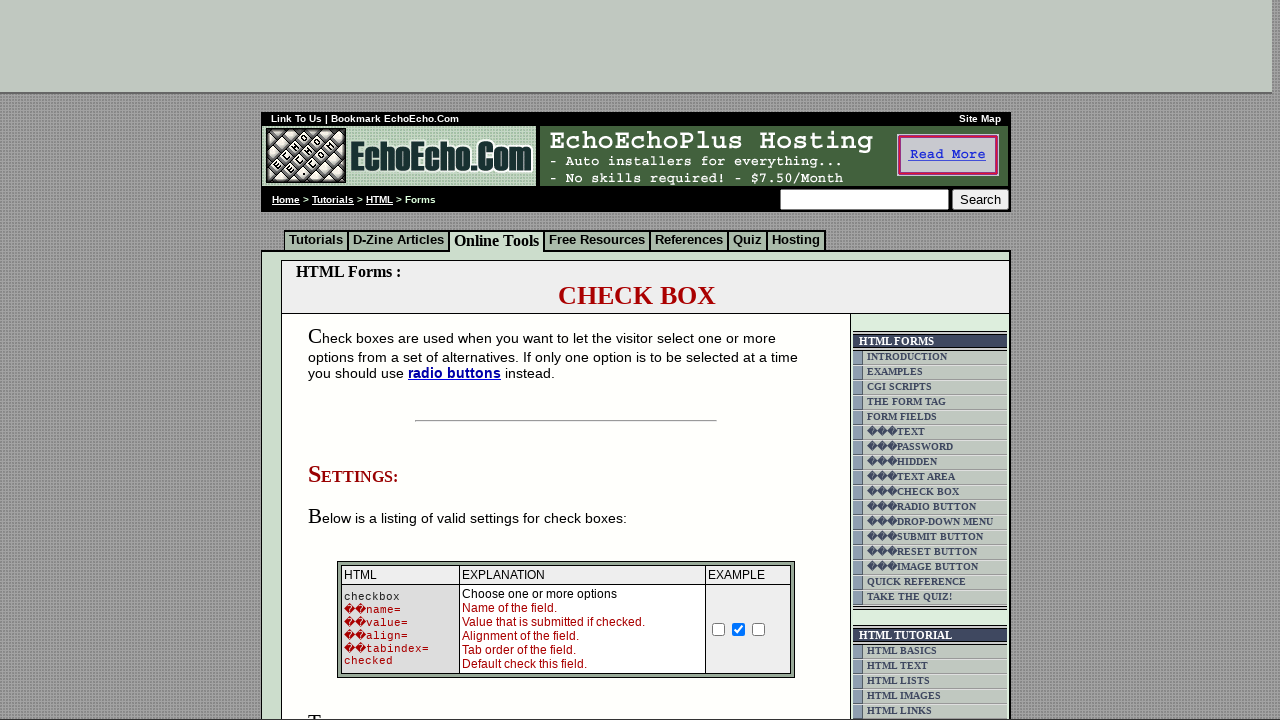

Checked checkbox status - not selected
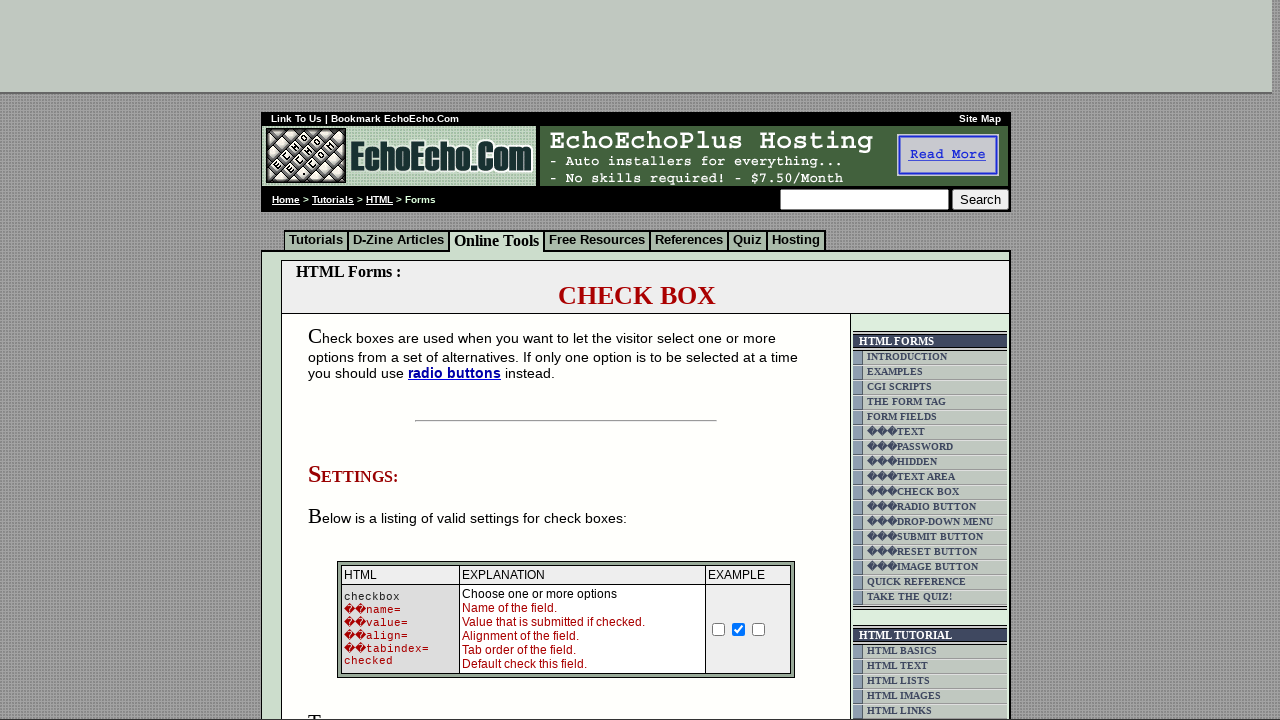

Clicked checkbox to select it at (719, 629) on form table input[type='checkbox'] >> nth=0
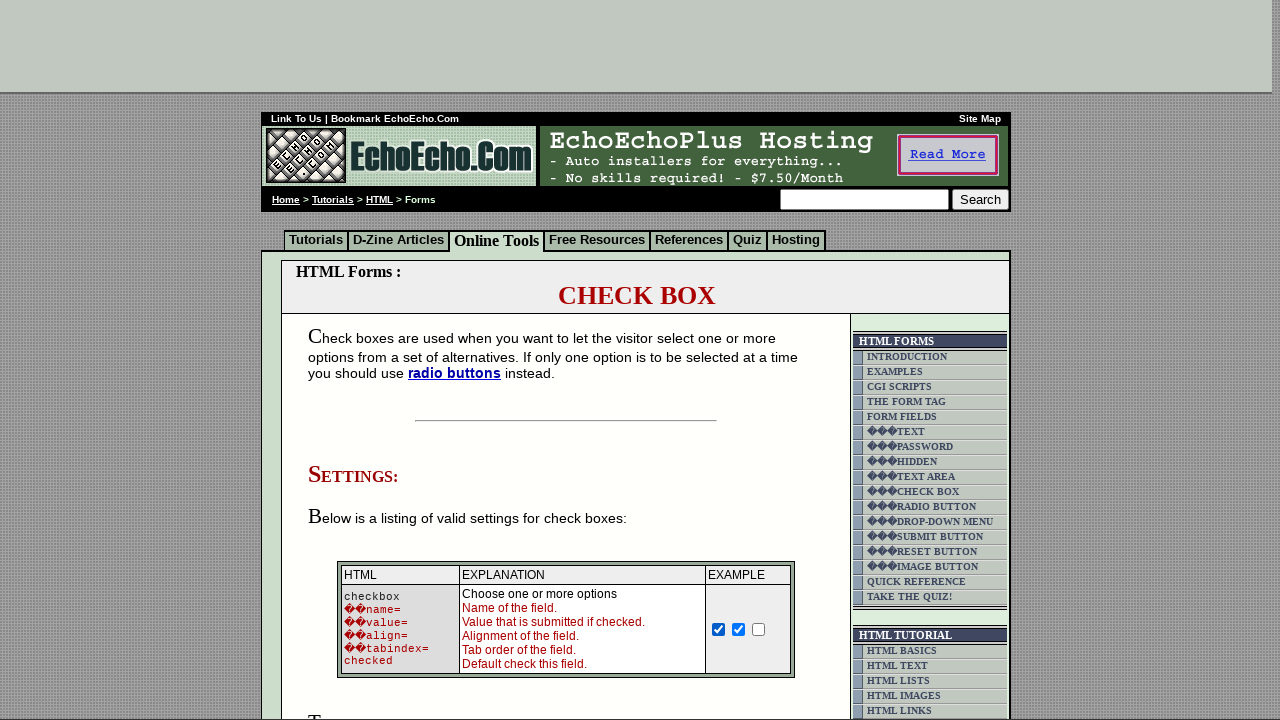

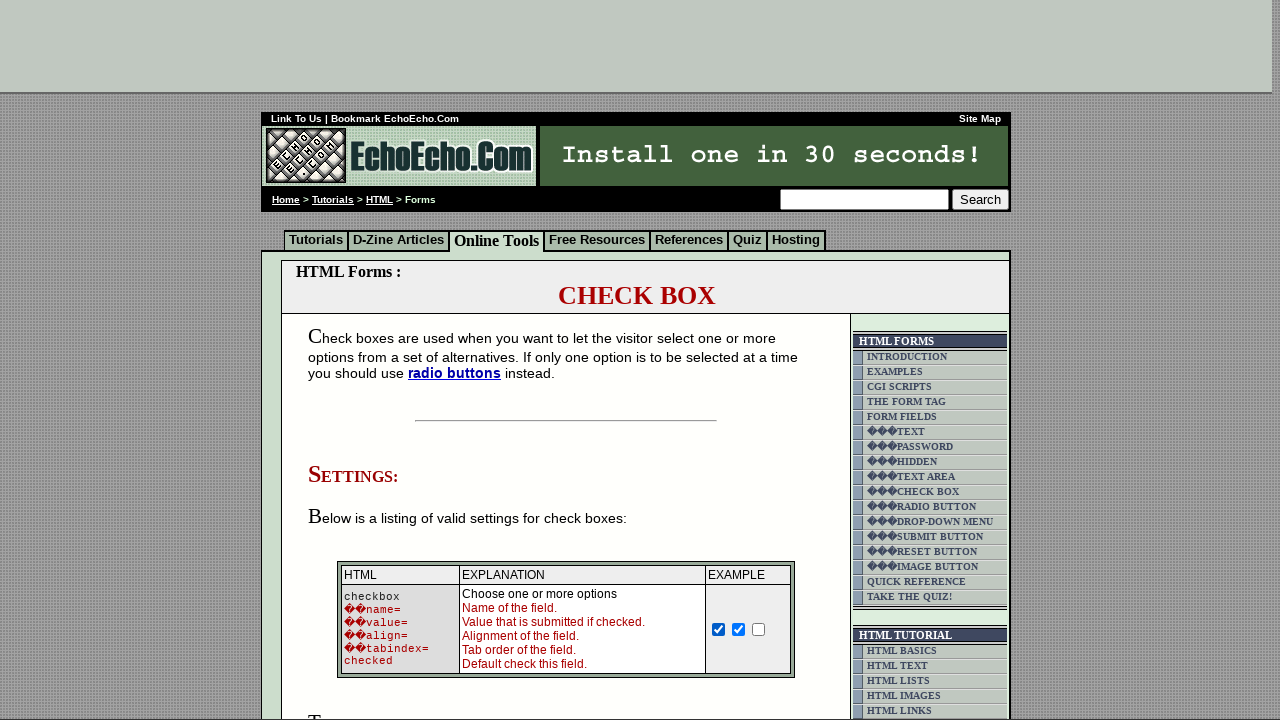